Tests navigation menu functionality by clicking on the second menu item (Sign In link), navigating back, and then clicking on the fourth menu item (Sign Up link) on a Shopify demo store.

Starting URL: https://sauce-demo.myshopify.com/

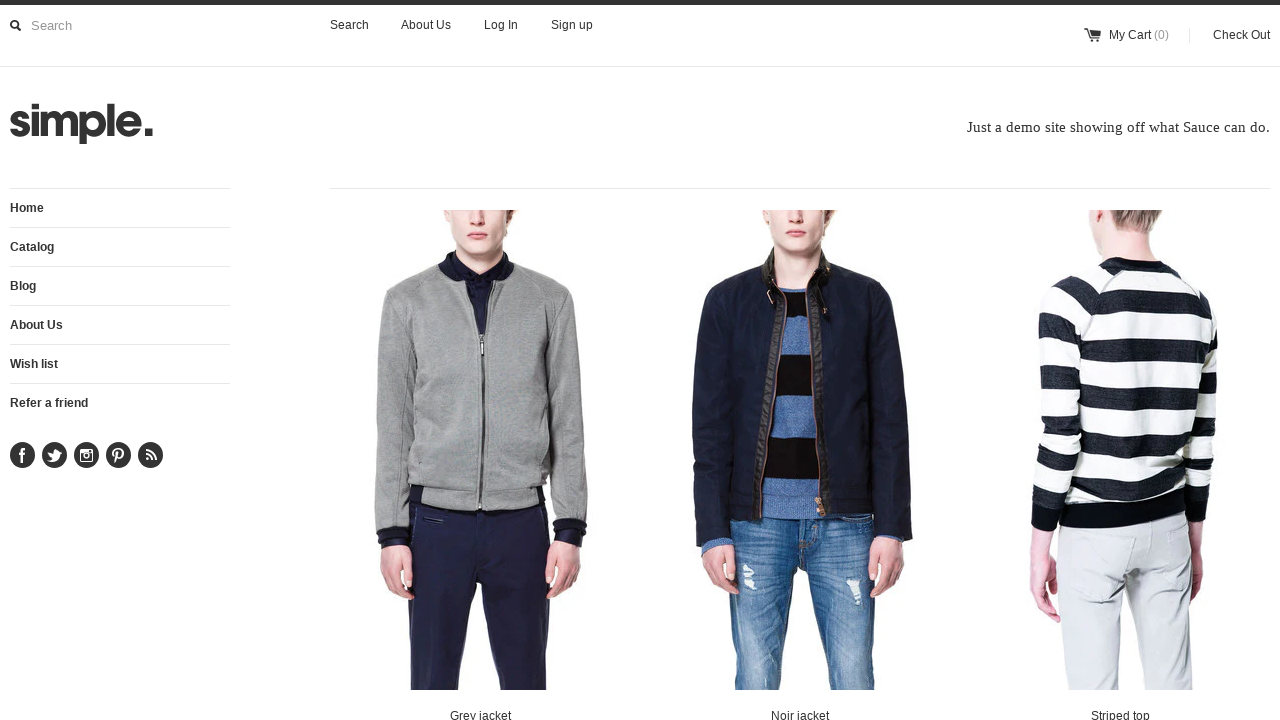

Clicked on the second menu item (Sign In link) at (120, 247) on xpath=//*[@id='main-menu']/li[2]/a
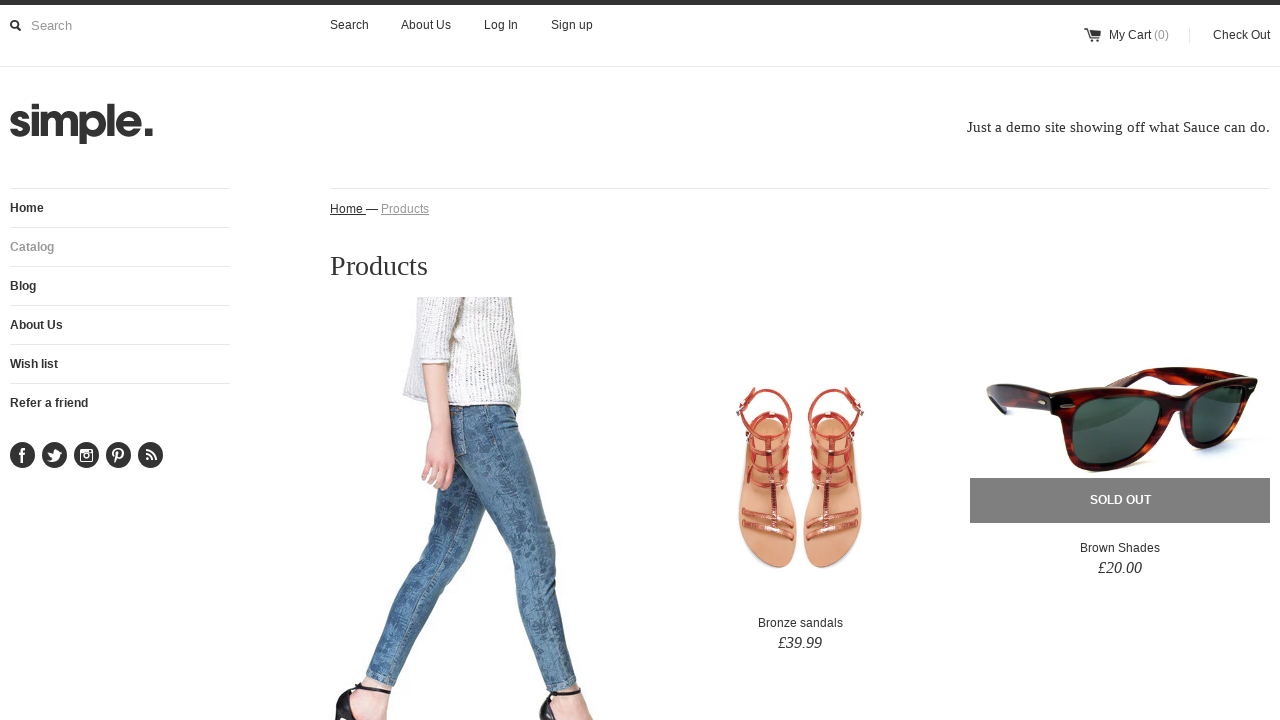

Navigated back to the homepage
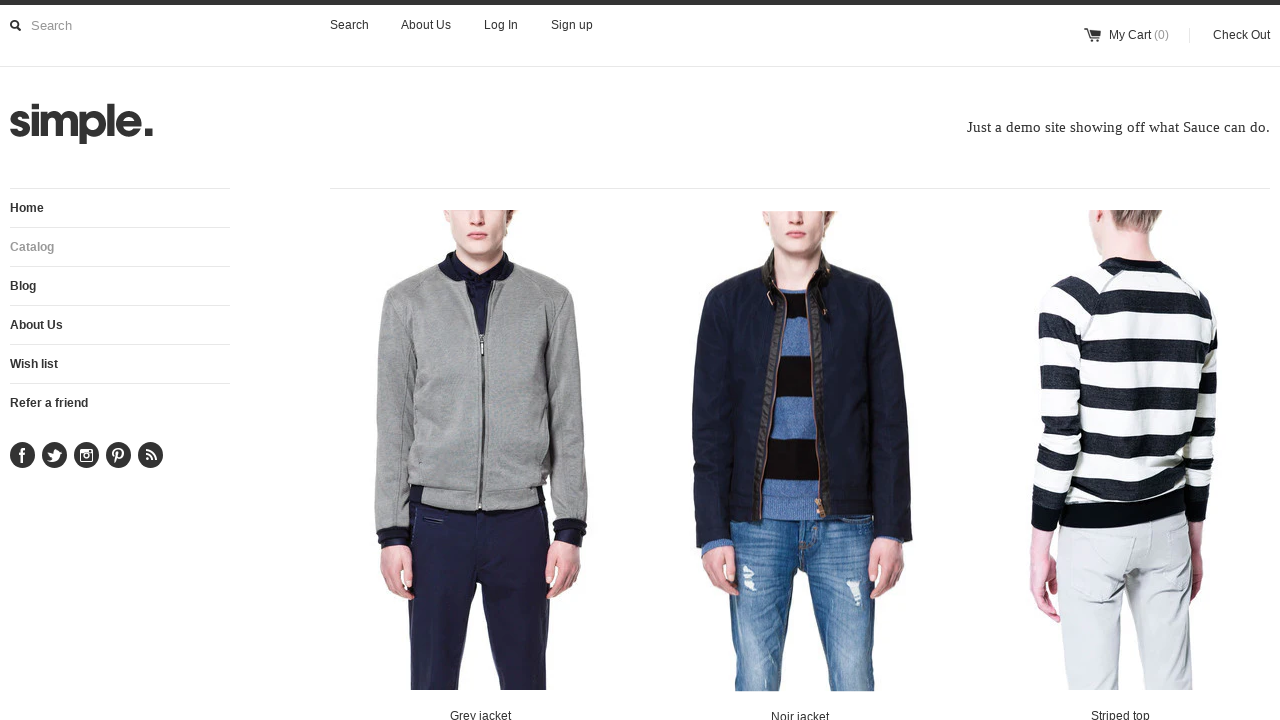

Clicked on the fourth menu item (Sign Up link) at (120, 325) on xpath=//*[@id='main-menu']/li[4]/a
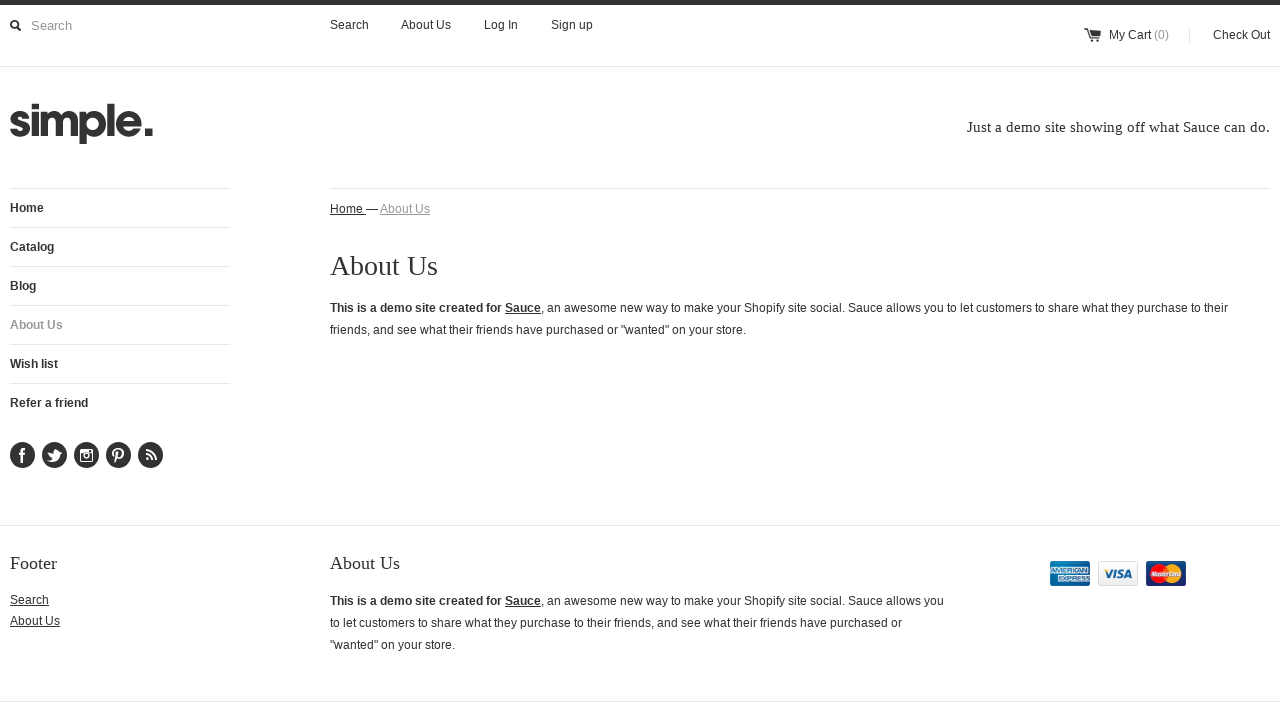

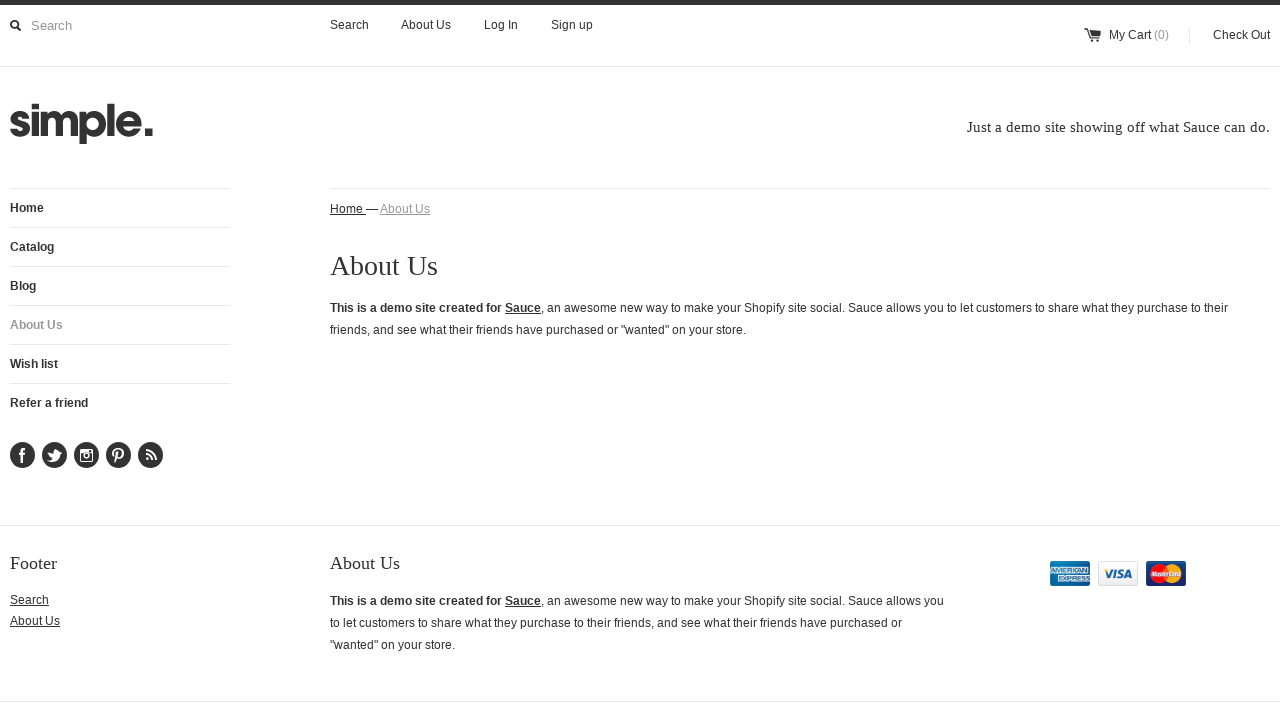